Tests calendar date picker functionality by clicking on the date picker input, then selecting a specific date (24) from the calendar popup

Starting URL: http://seleniumpractise.blogspot.com/2016/08/how-to-handle-calendar-in-selenium.html

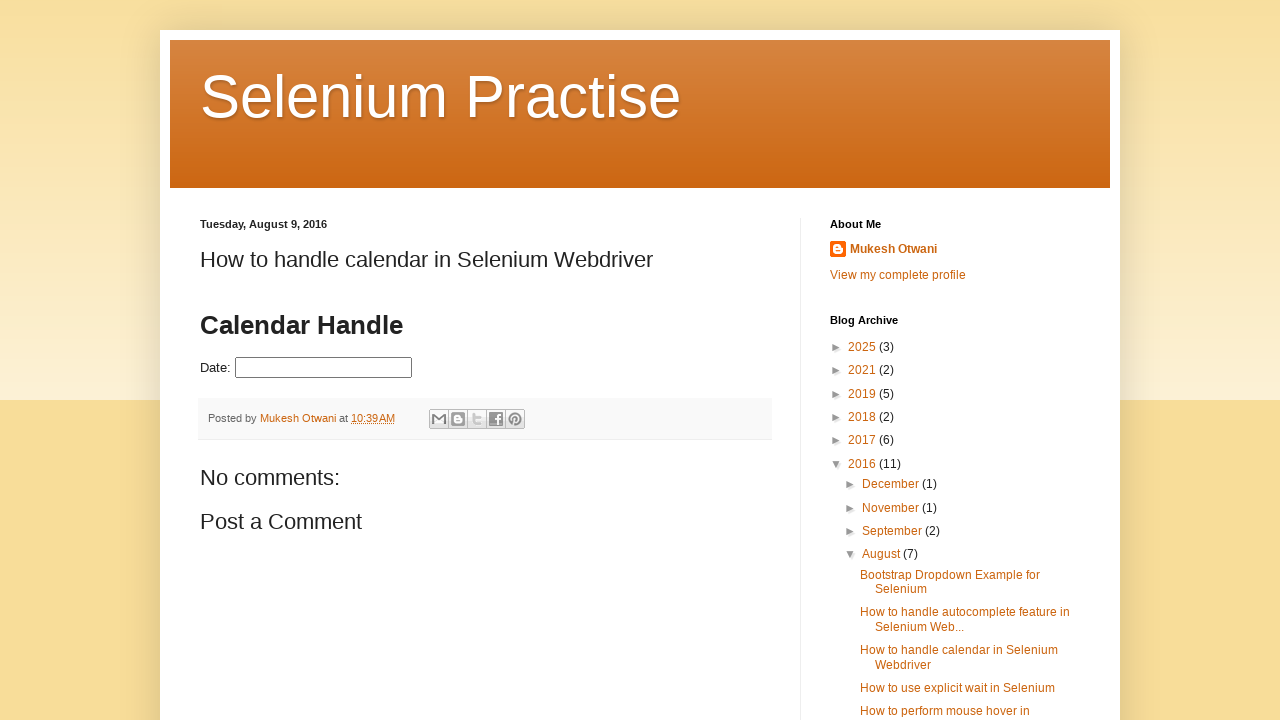

Clicked on date picker input to open calendar at (324, 368) on input#datepicker
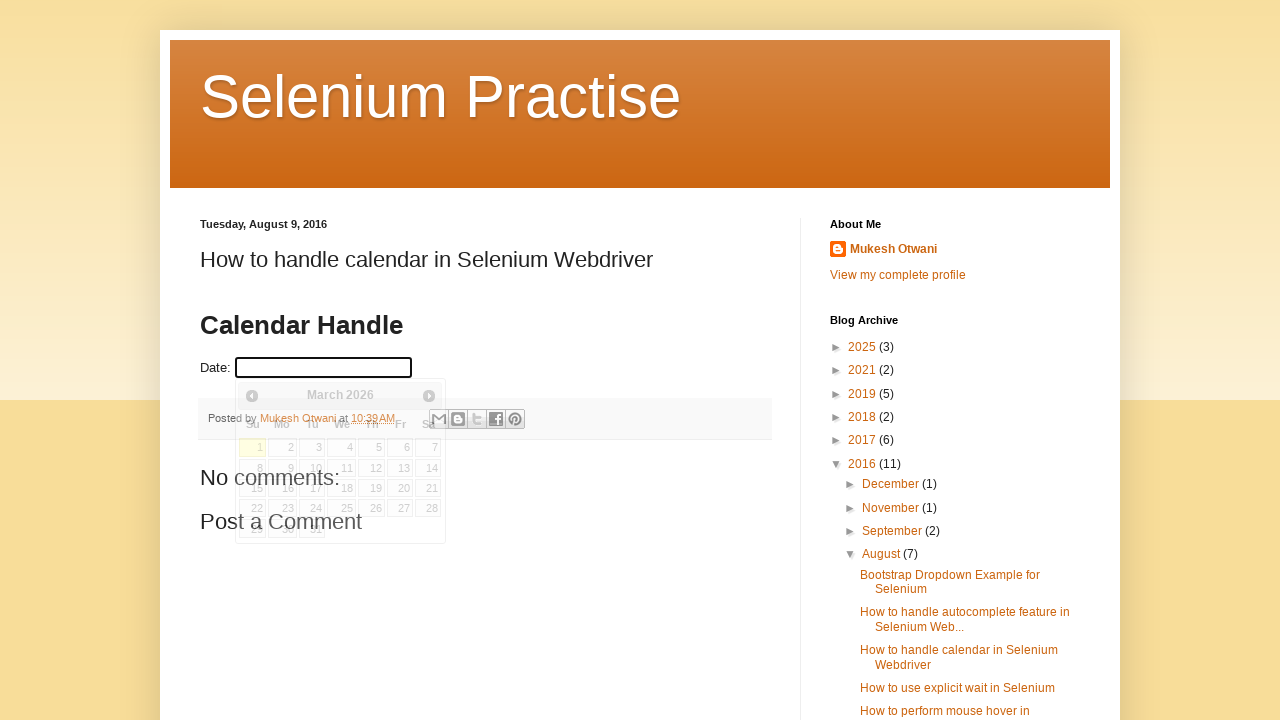

Calendar popup appeared
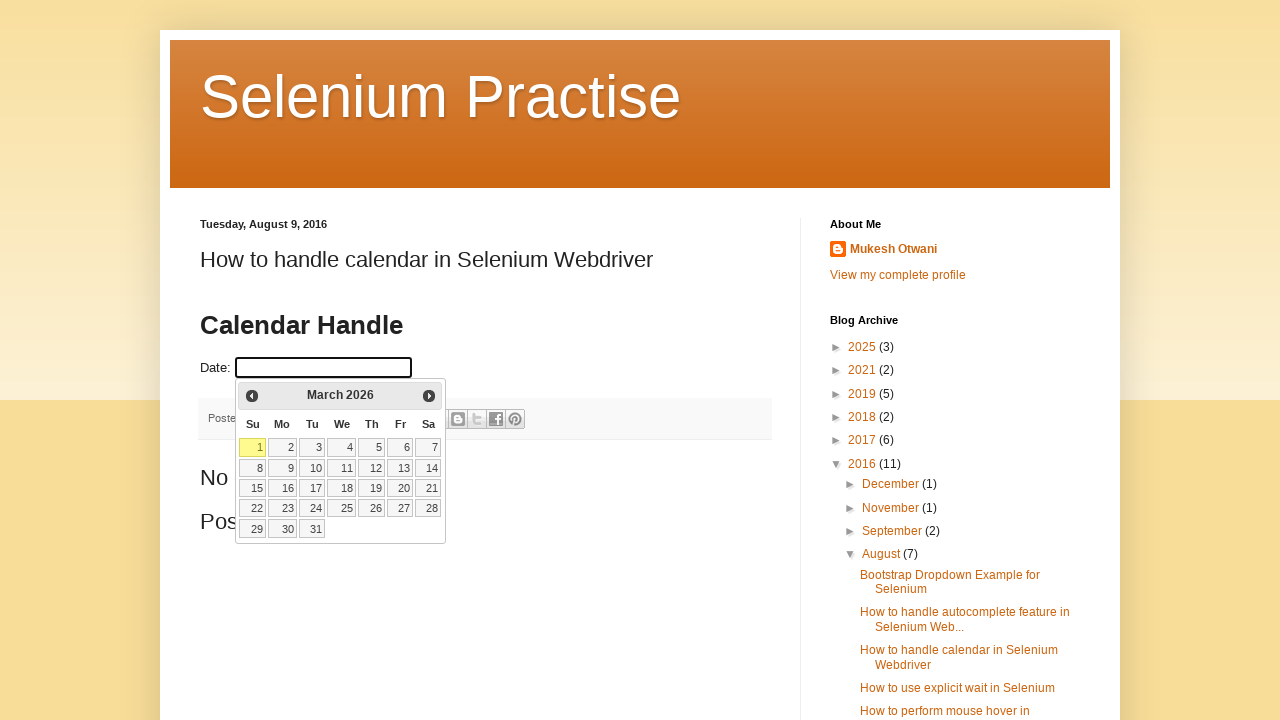

Selected date 24 from calendar at (312, 508) on table.ui-datepicker-calendar a:text('24')
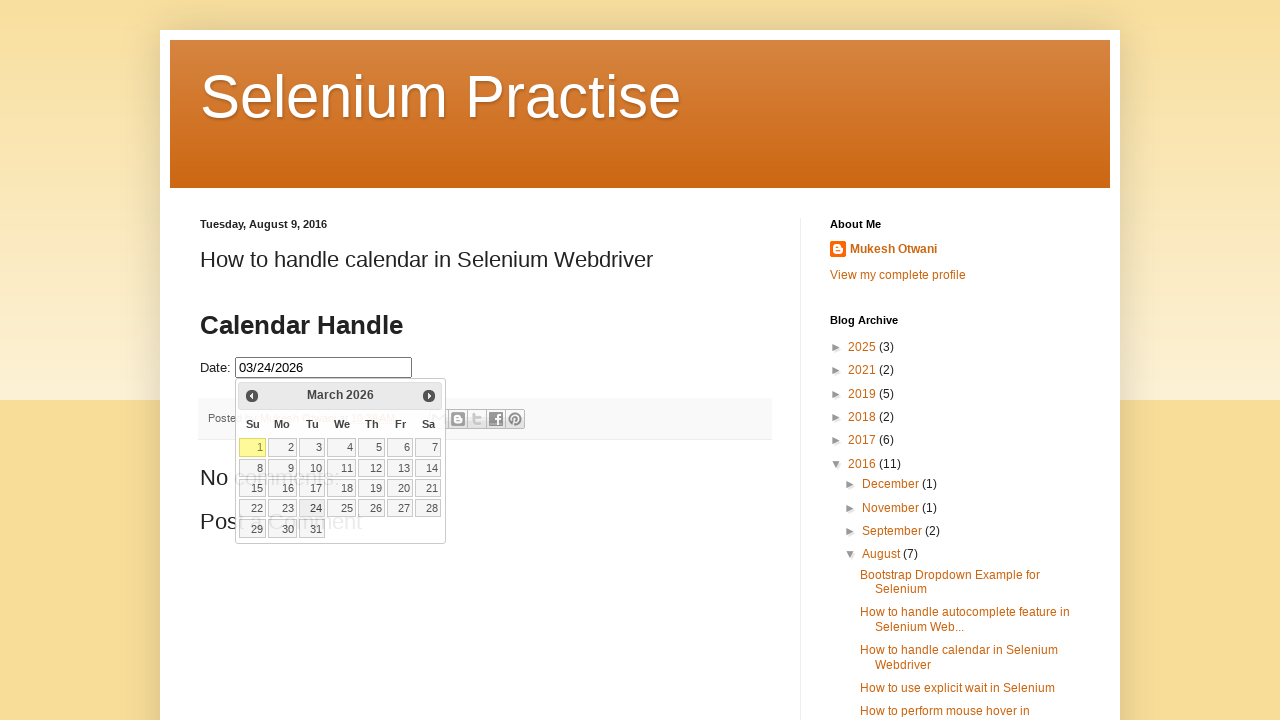

Verified date was selected in input field
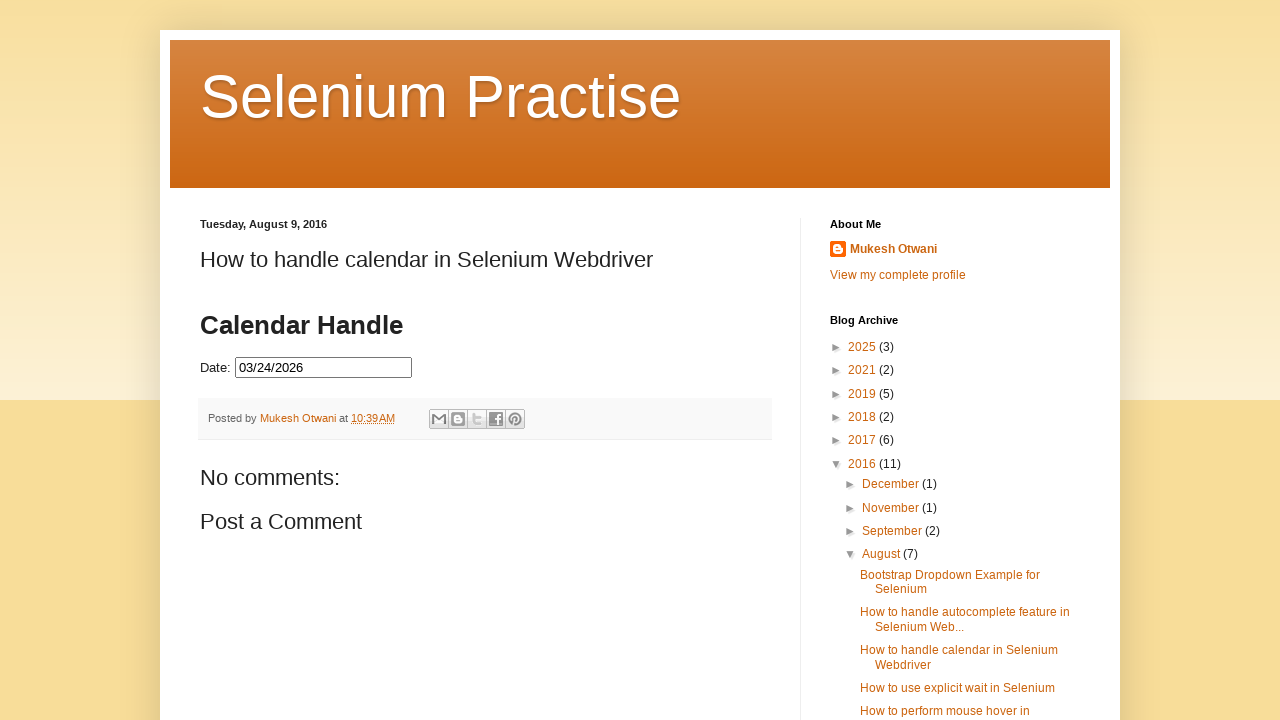

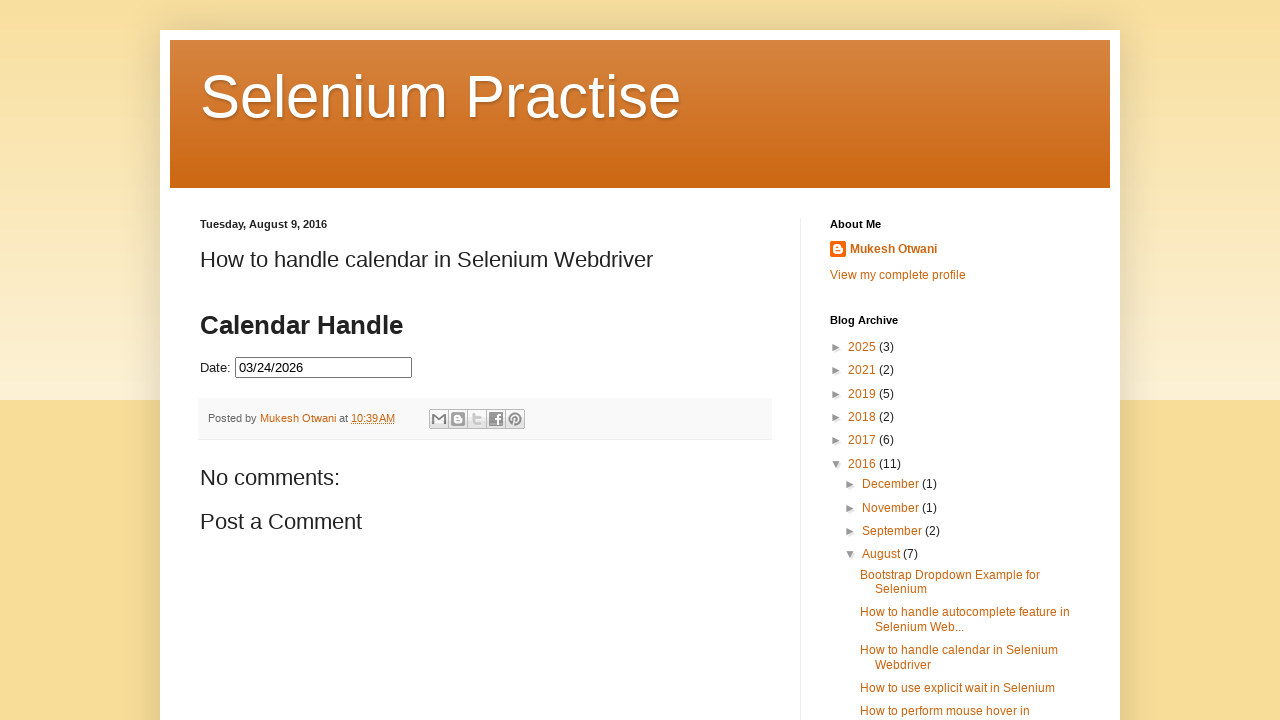